Tests Ctrl+Click multi-selection on a jQuery selectable grid by individually clicking items while holding Ctrl key to select the first 15 items

Starting URL: https://automationfc.github.io/jquery-selectable/

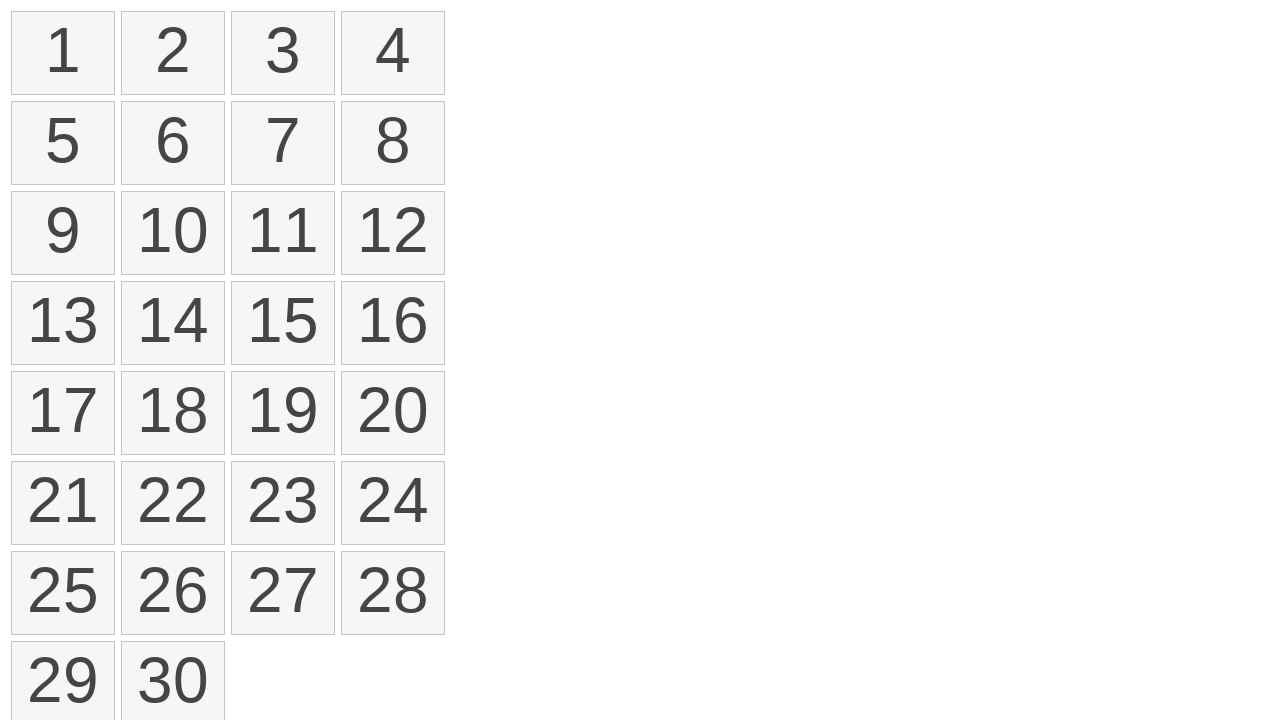

Navigated to jQuery selectable grid page
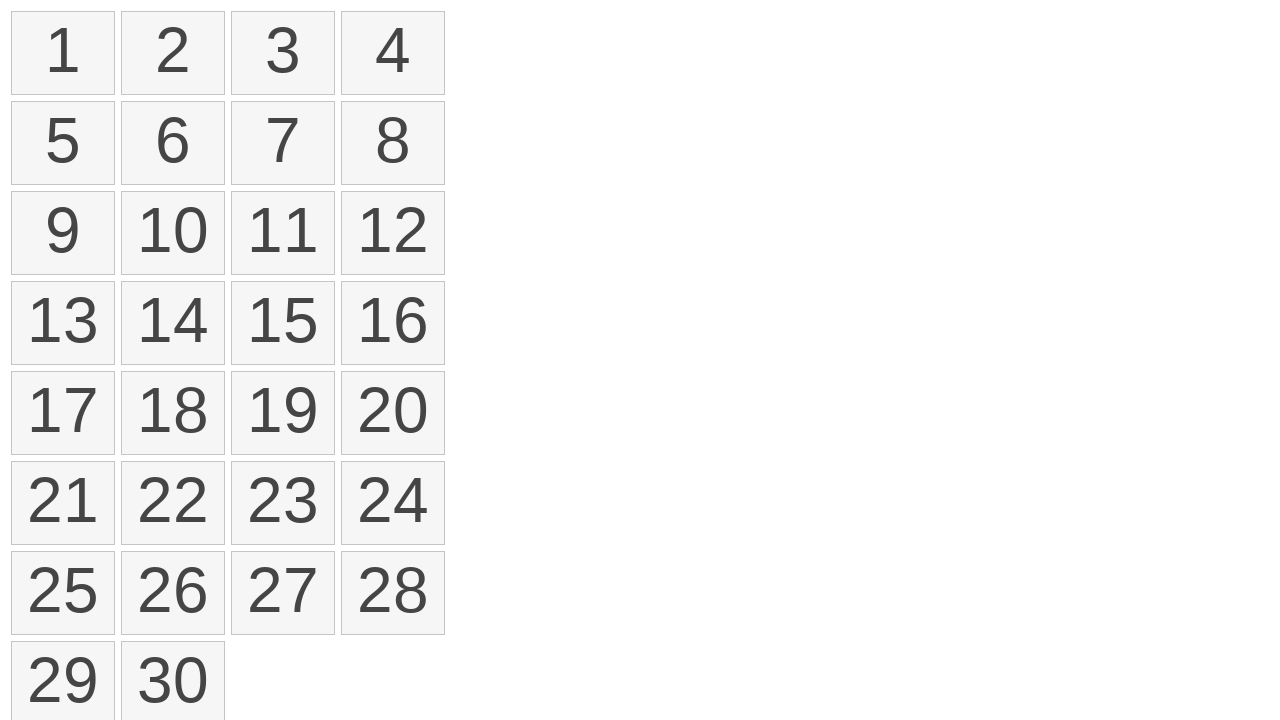

Selectable grid items loaded
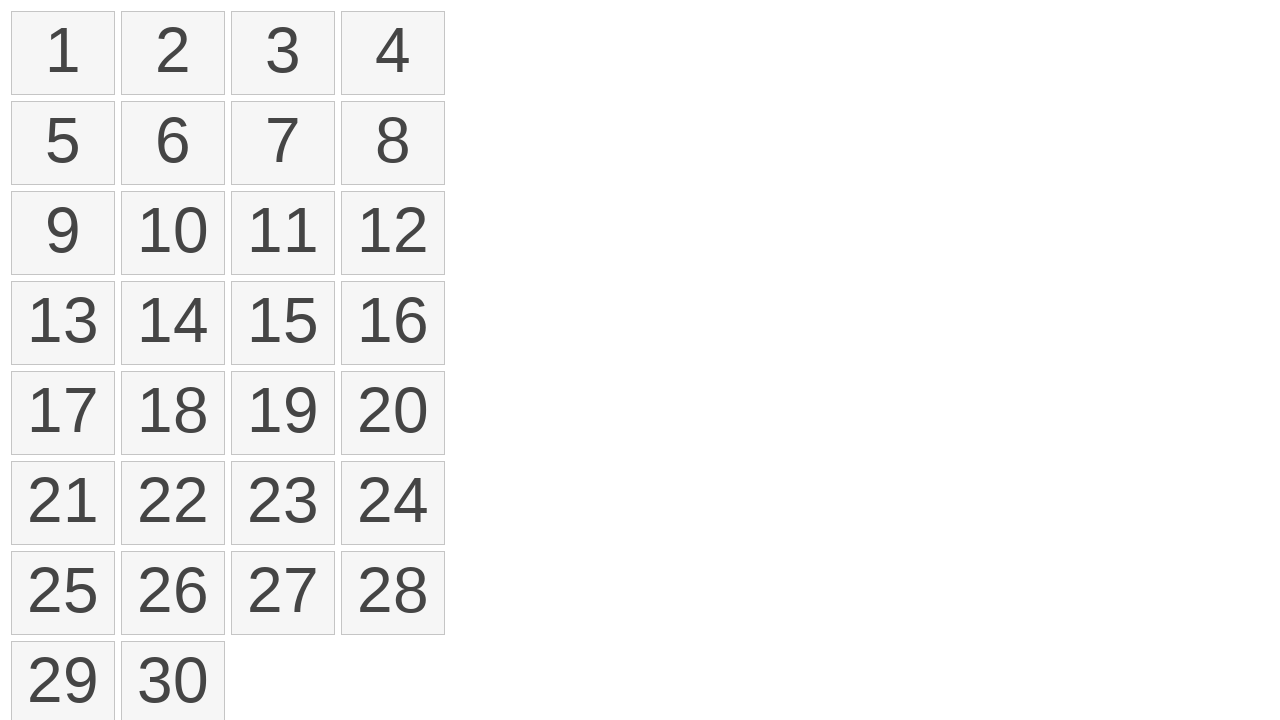

Located all selectable grid items
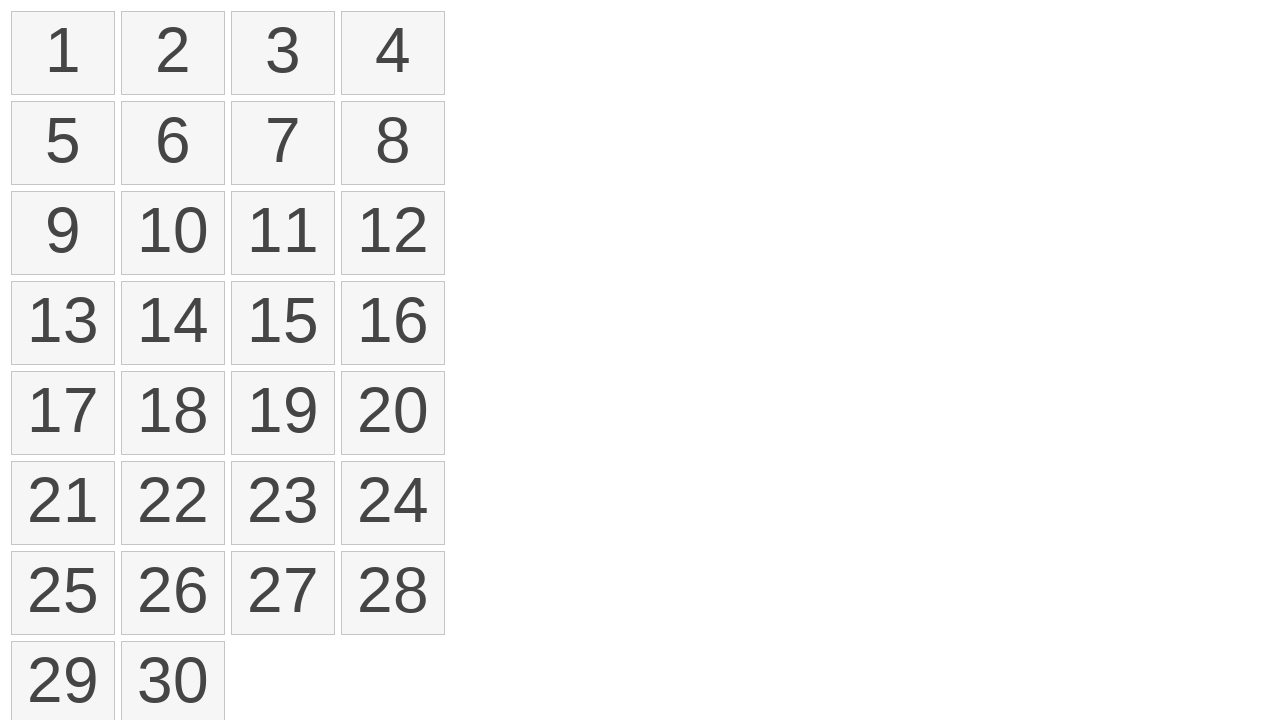

Ctrl+Clicked item 1 to add to multi-selection at (63, 53) on li.ui-state-default >> nth=0
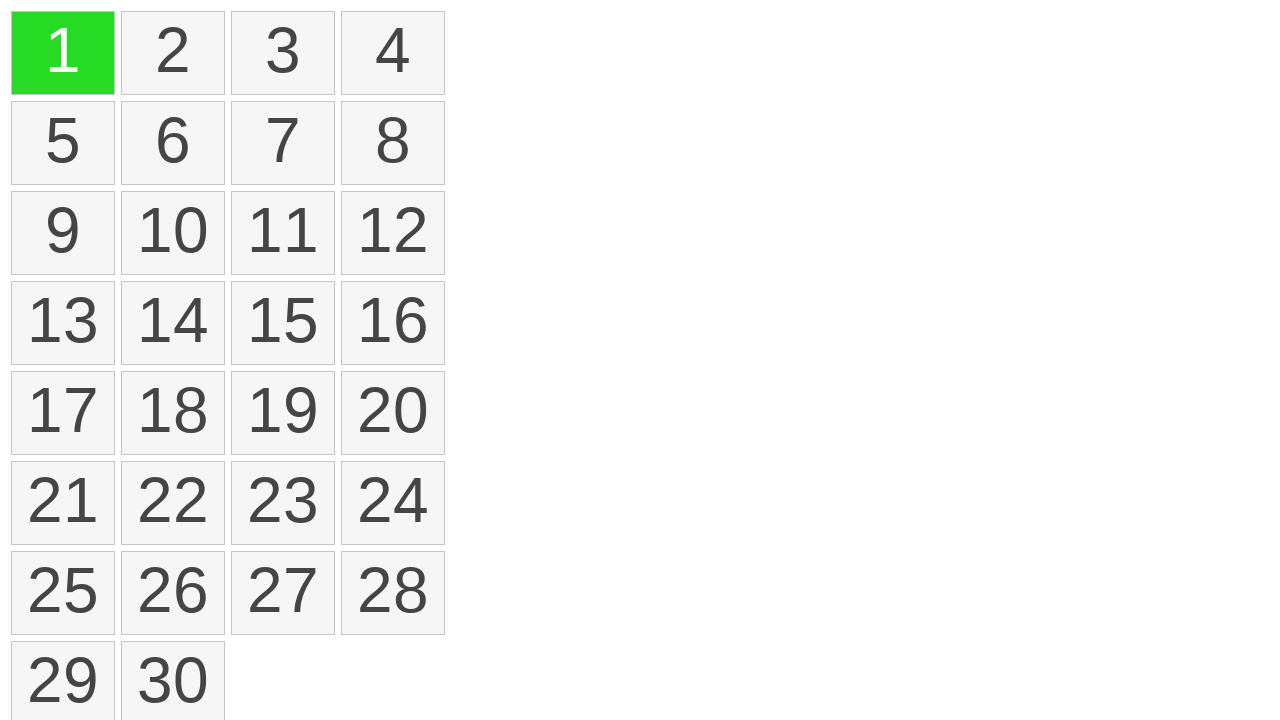

Ctrl+Clicked item 2 to add to multi-selection at (173, 53) on li.ui-state-default >> nth=1
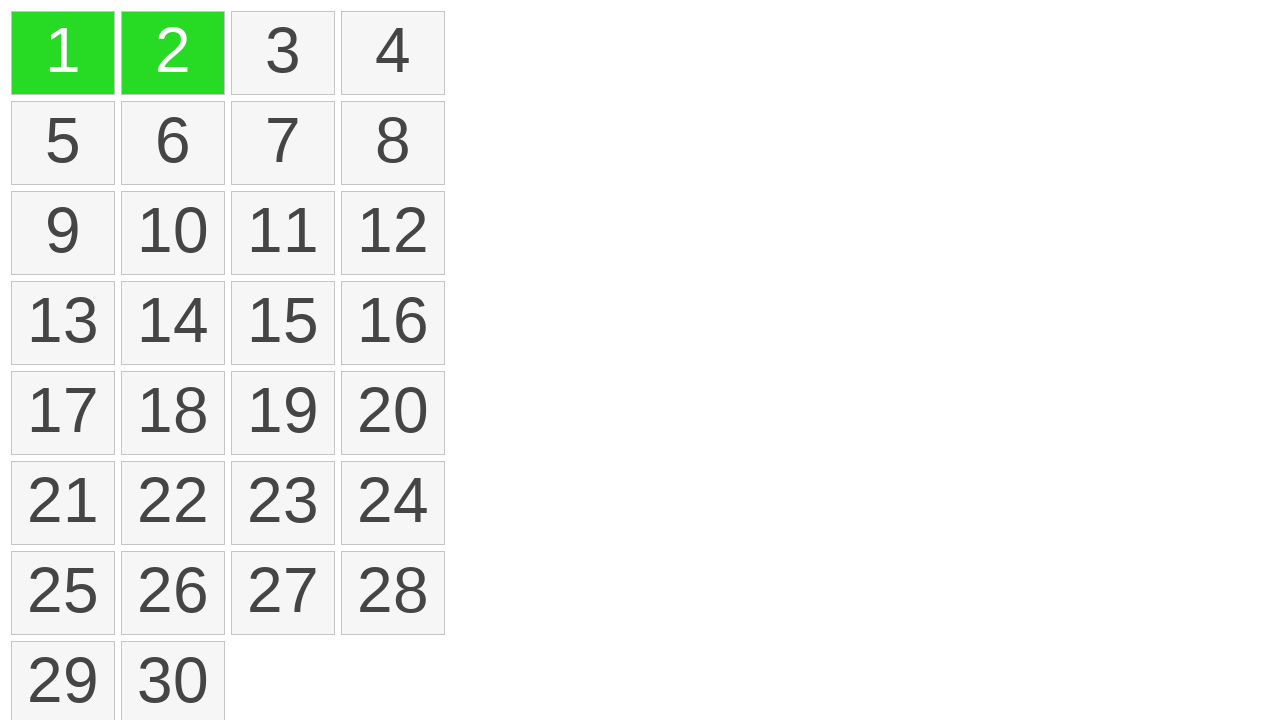

Ctrl+Clicked item 3 to add to multi-selection at (283, 53) on li.ui-state-default >> nth=2
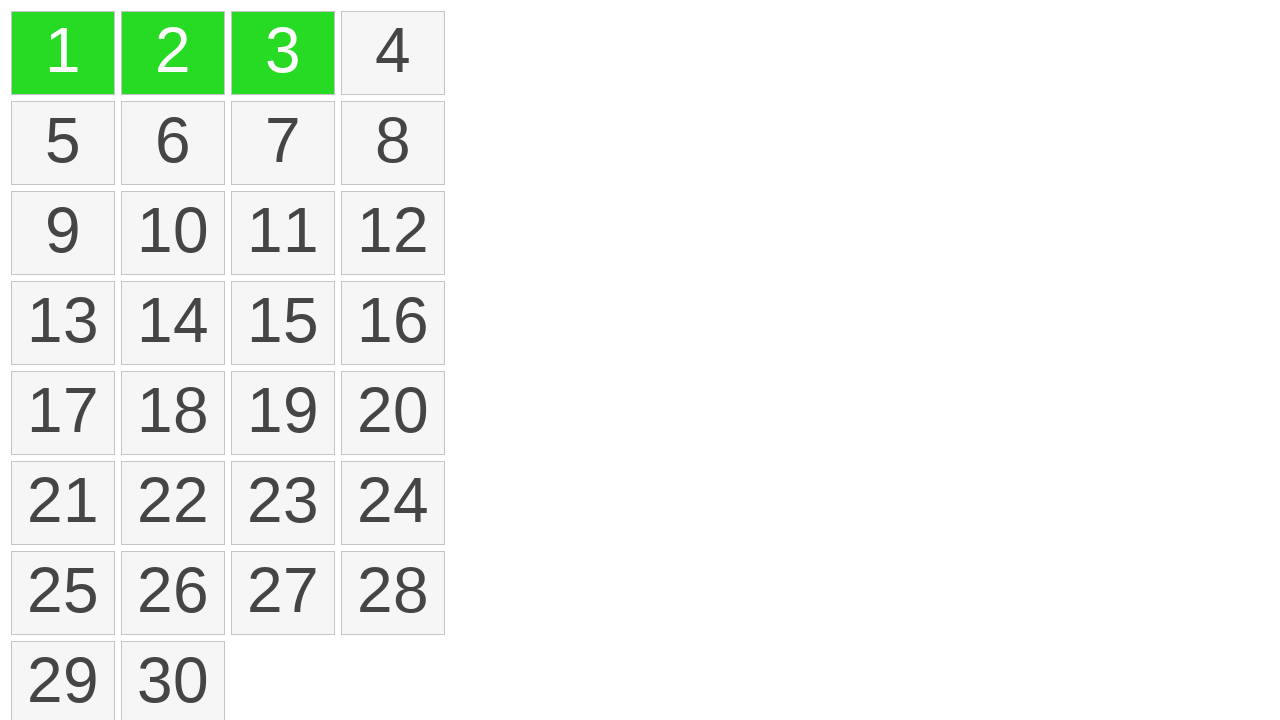

Ctrl+Clicked item 4 to add to multi-selection at (393, 53) on li.ui-state-default >> nth=3
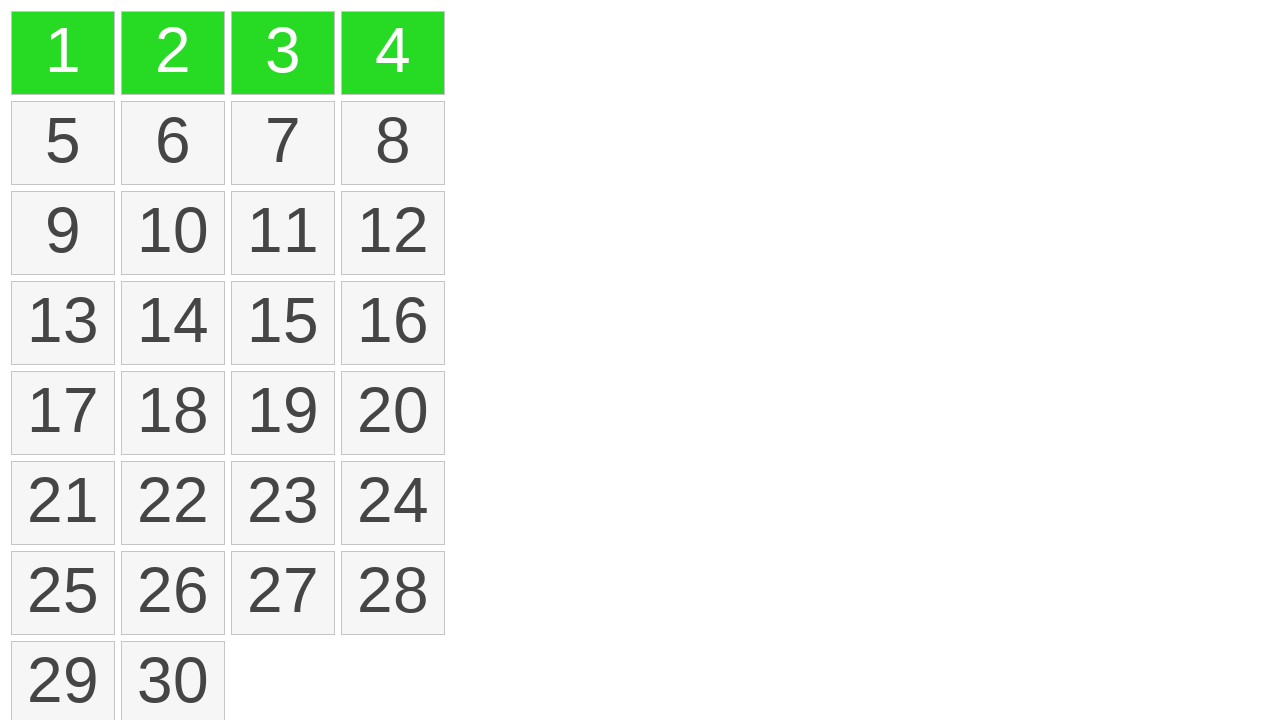

Ctrl+Clicked item 5 to add to multi-selection at (63, 143) on li.ui-state-default >> nth=4
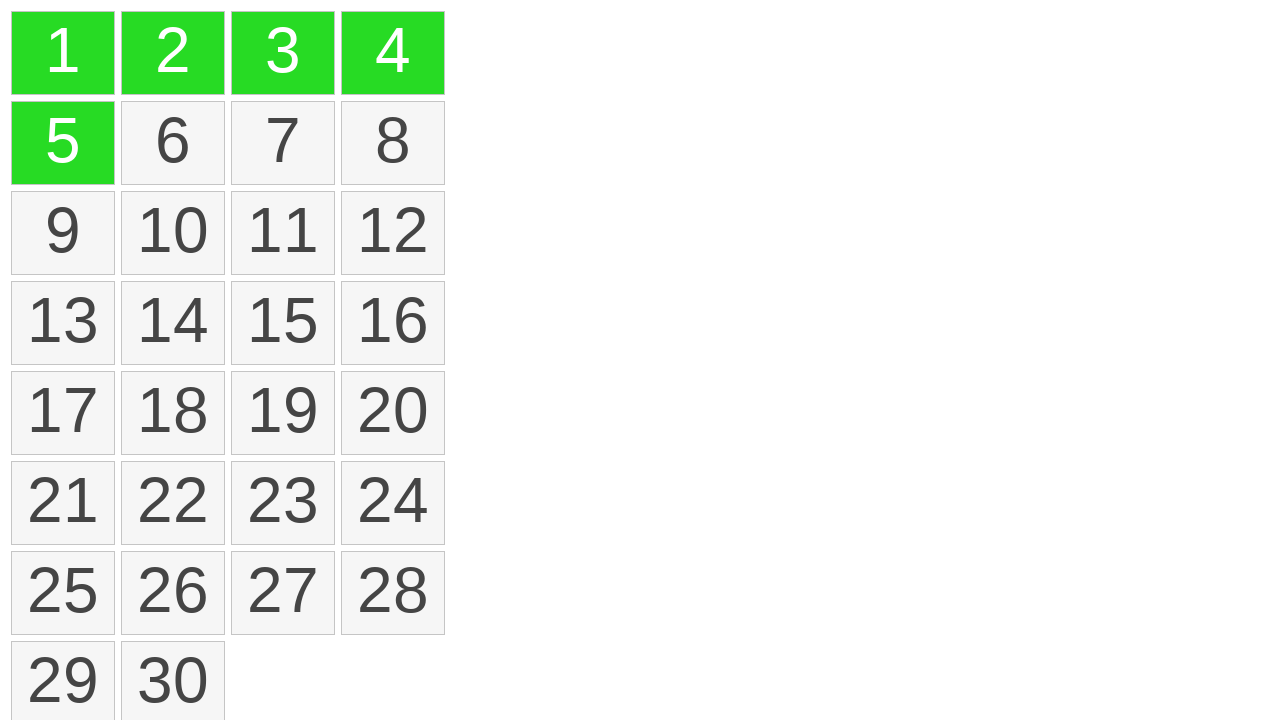

Ctrl+Clicked item 6 to add to multi-selection at (173, 143) on li.ui-state-default >> nth=5
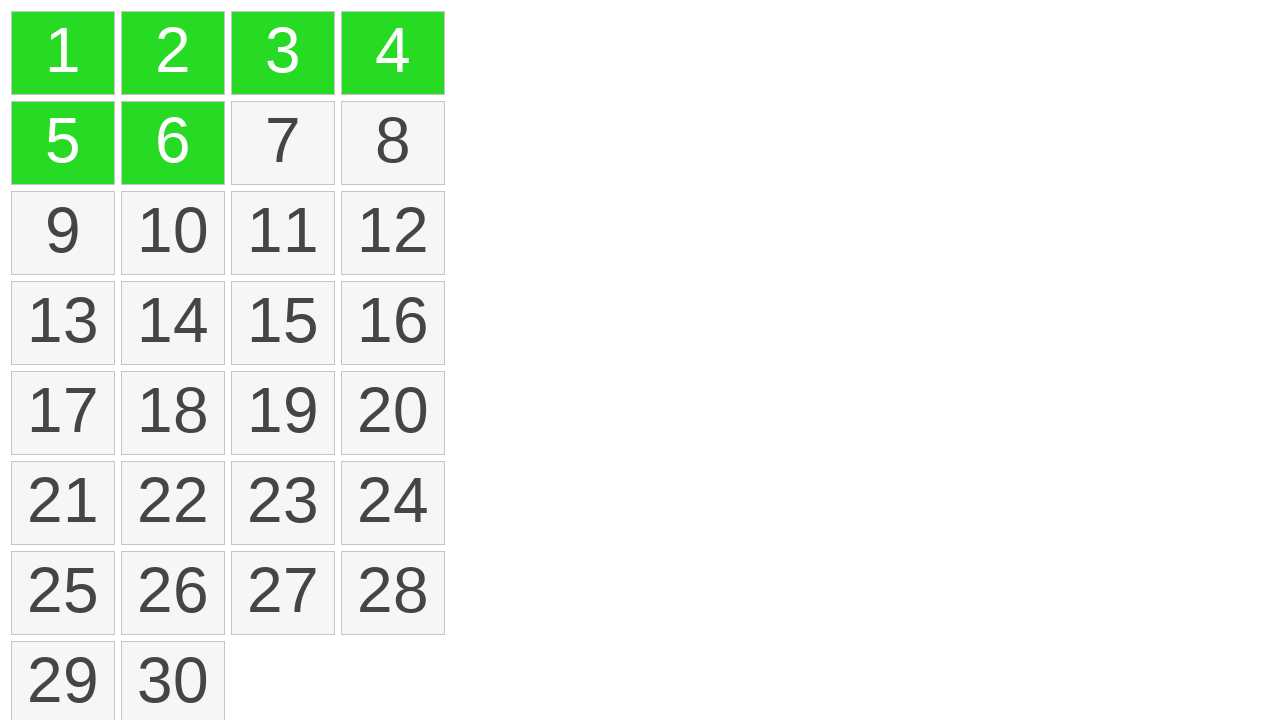

Ctrl+Clicked item 7 to add to multi-selection at (283, 143) on li.ui-state-default >> nth=6
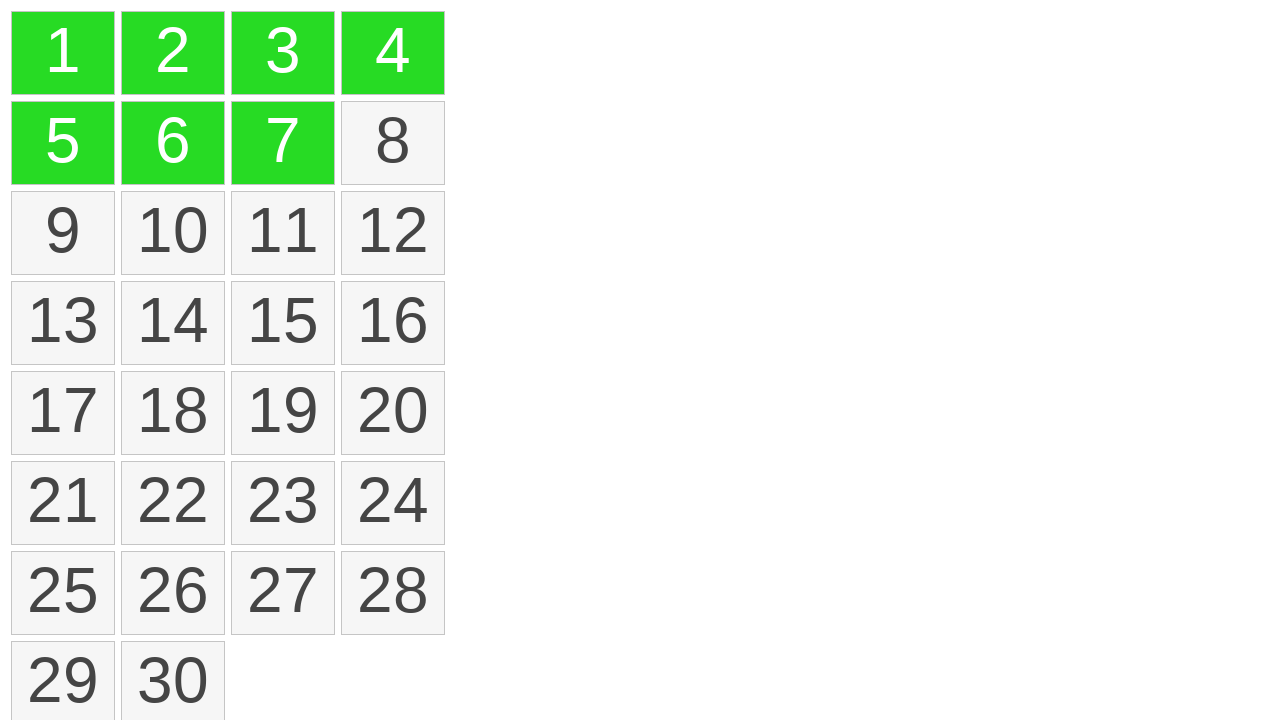

Ctrl+Clicked item 8 to add to multi-selection at (393, 143) on li.ui-state-default >> nth=7
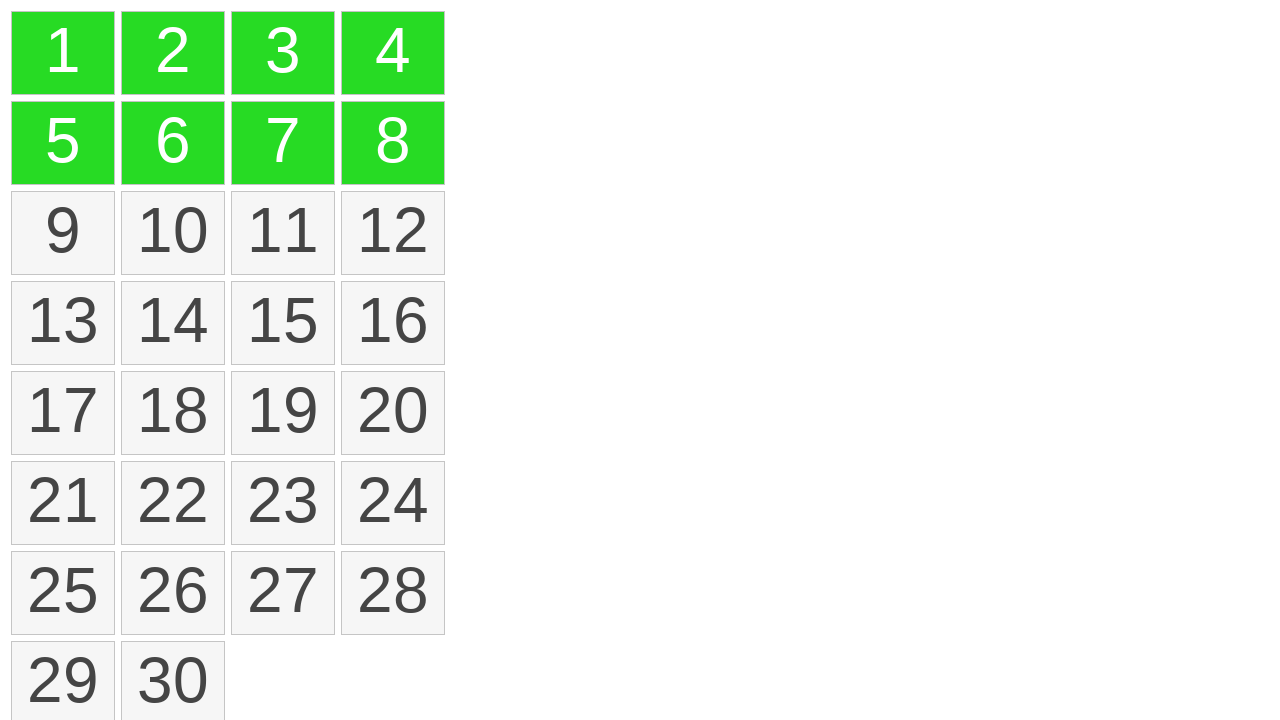

Ctrl+Clicked item 9 to add to multi-selection at (63, 233) on li.ui-state-default >> nth=8
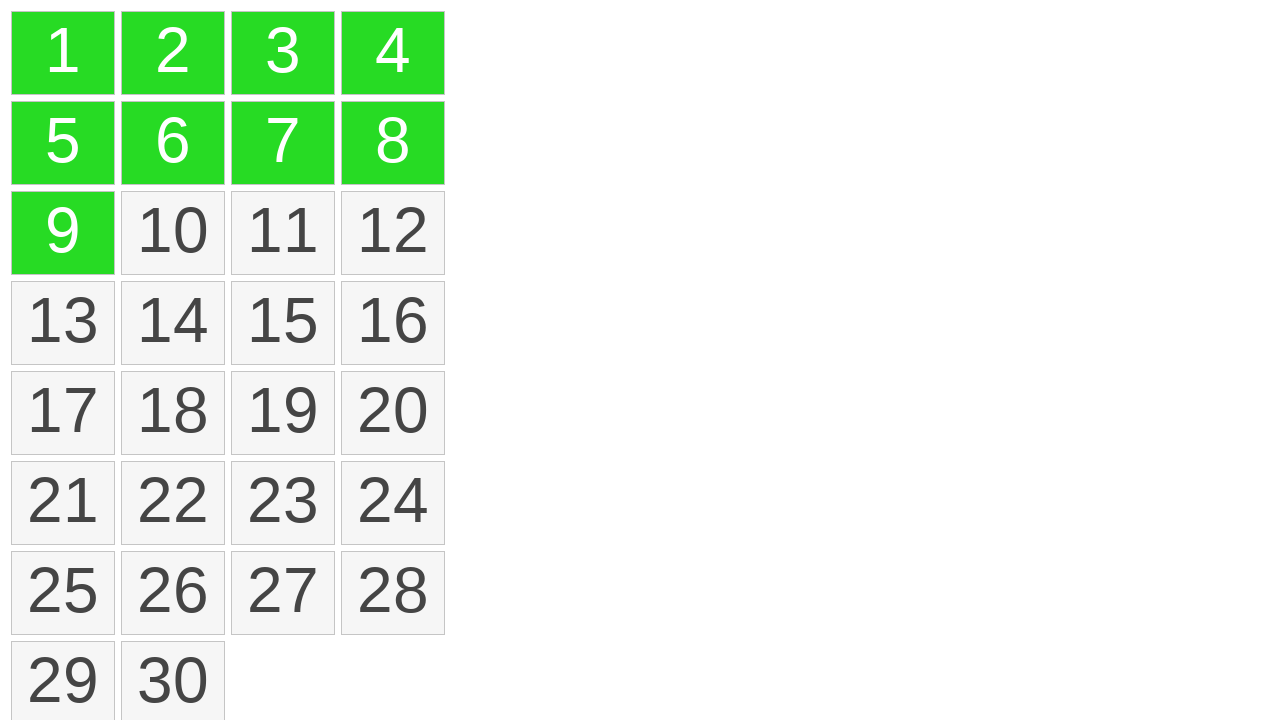

Ctrl+Clicked item 10 to add to multi-selection at (173, 233) on li.ui-state-default >> nth=9
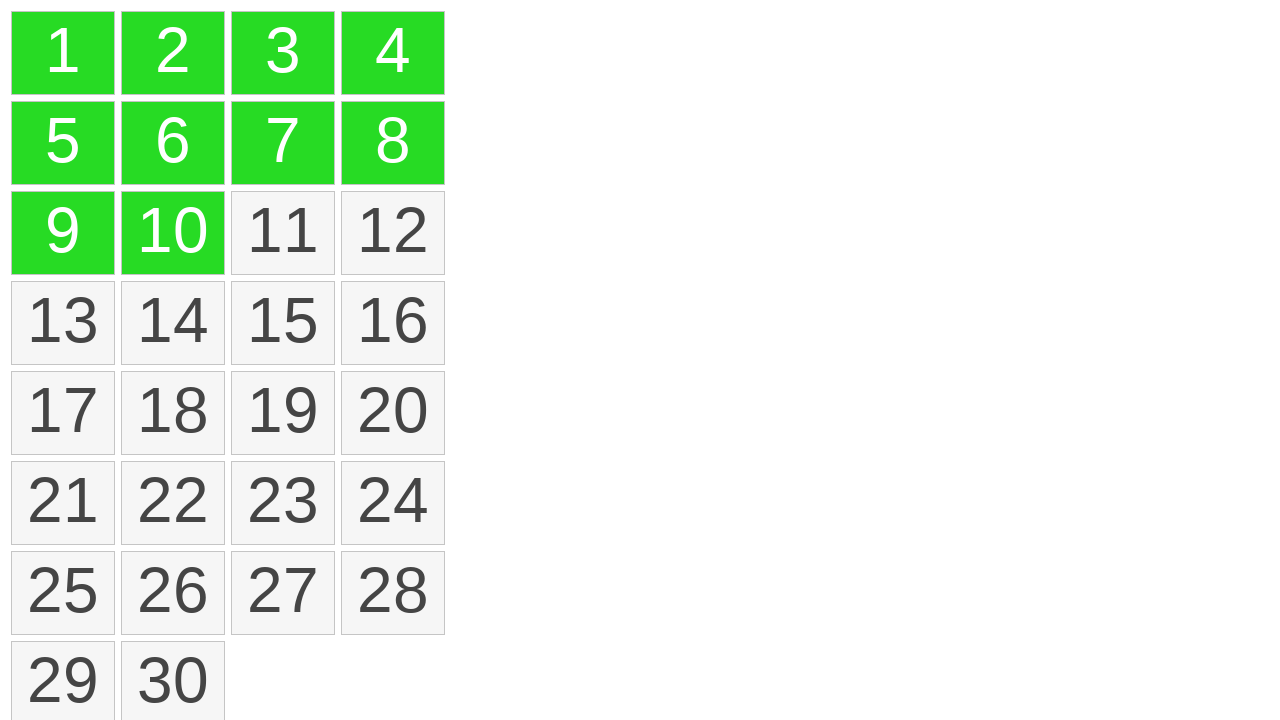

Ctrl+Clicked item 11 to add to multi-selection at (283, 233) on li.ui-state-default >> nth=10
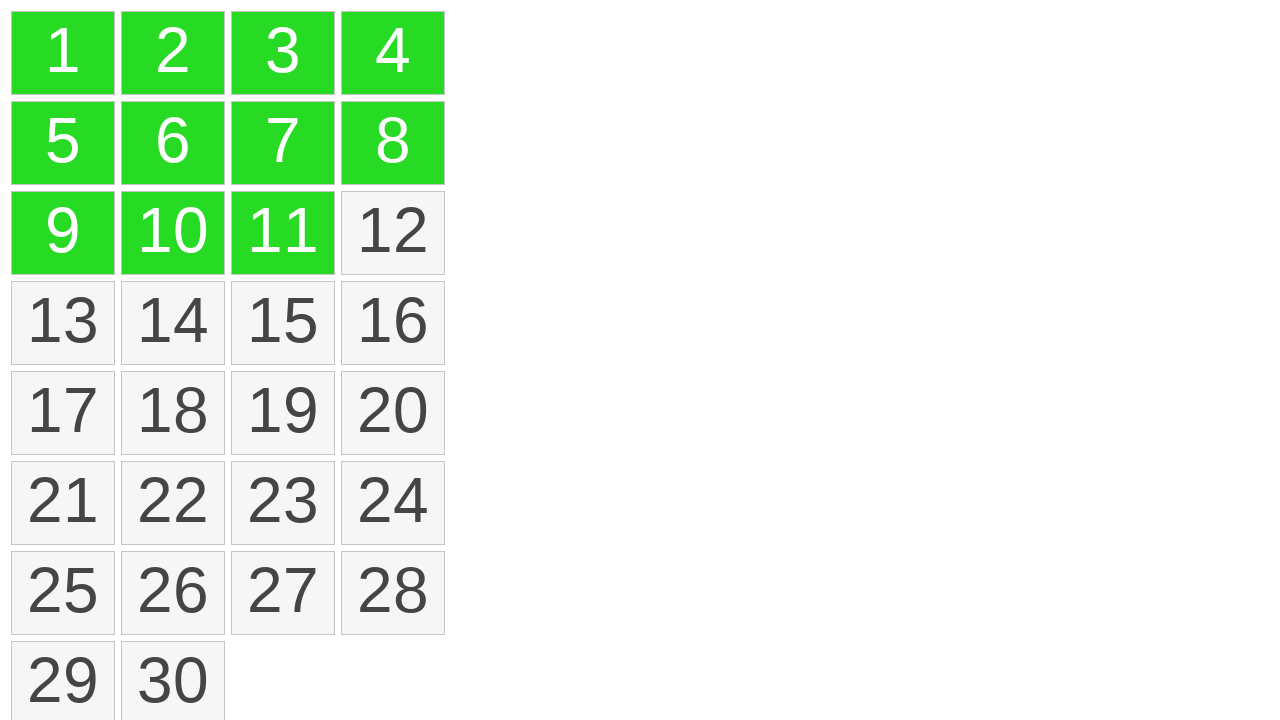

Ctrl+Clicked item 12 to add to multi-selection at (393, 233) on li.ui-state-default >> nth=11
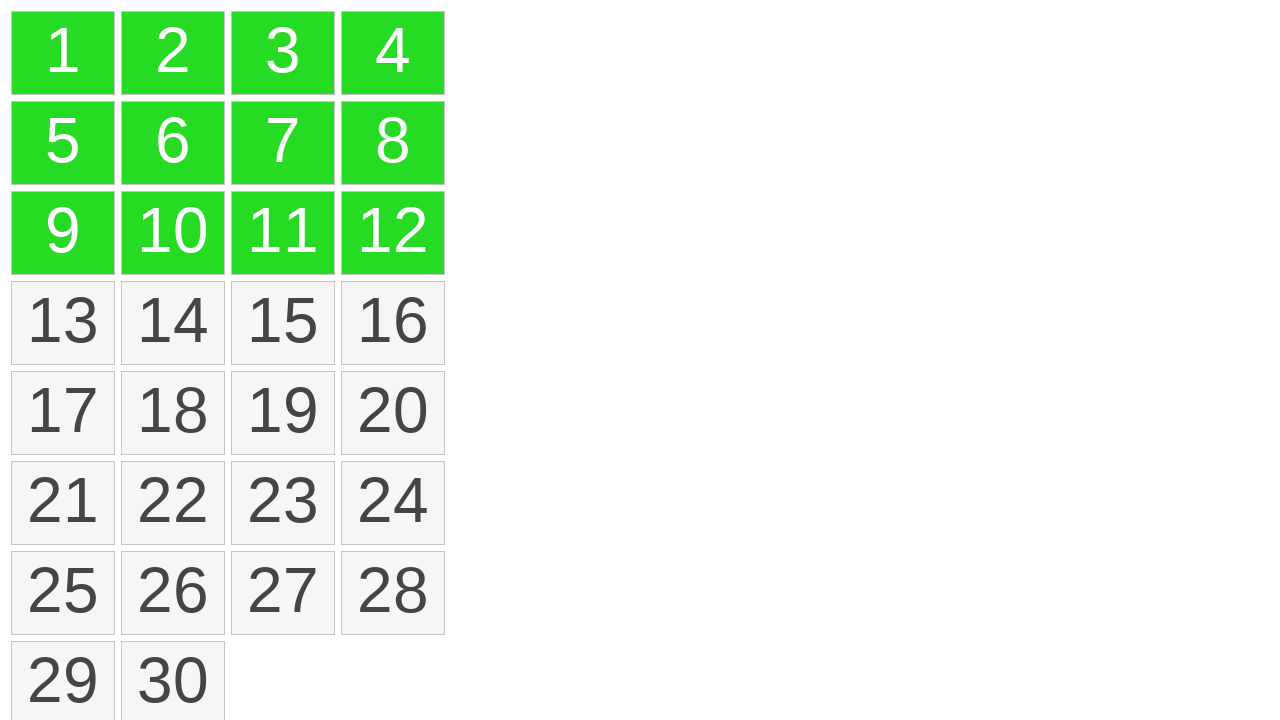

Ctrl+Clicked item 13 to add to multi-selection at (63, 323) on li.ui-state-default >> nth=12
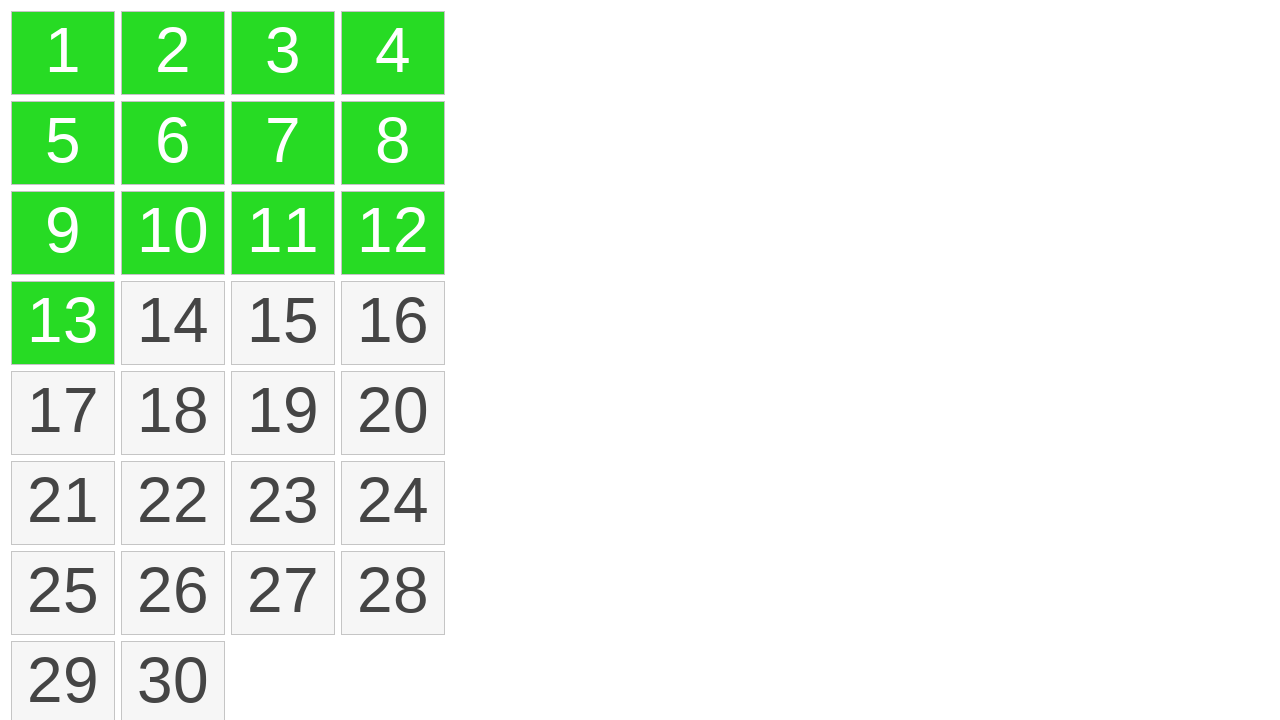

Ctrl+Clicked item 14 to add to multi-selection at (173, 323) on li.ui-state-default >> nth=13
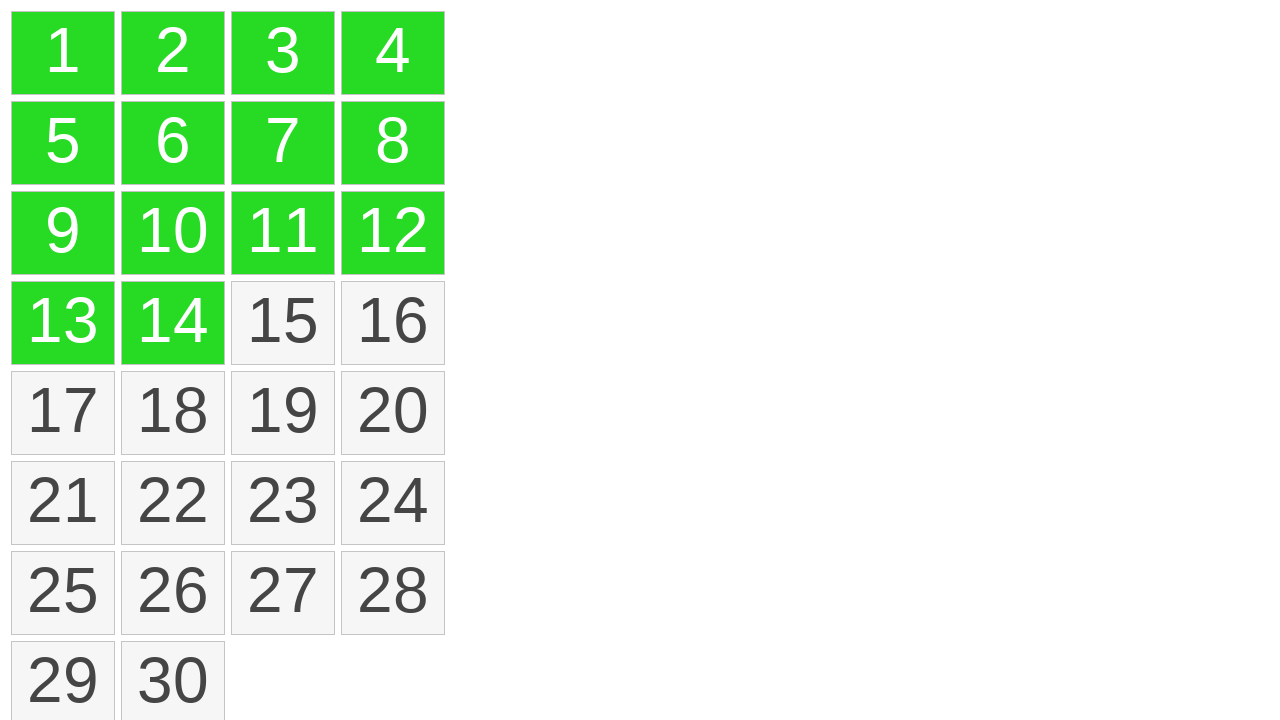

Ctrl+Clicked item 15 to add to multi-selection at (283, 323) on li.ui-state-default >> nth=14
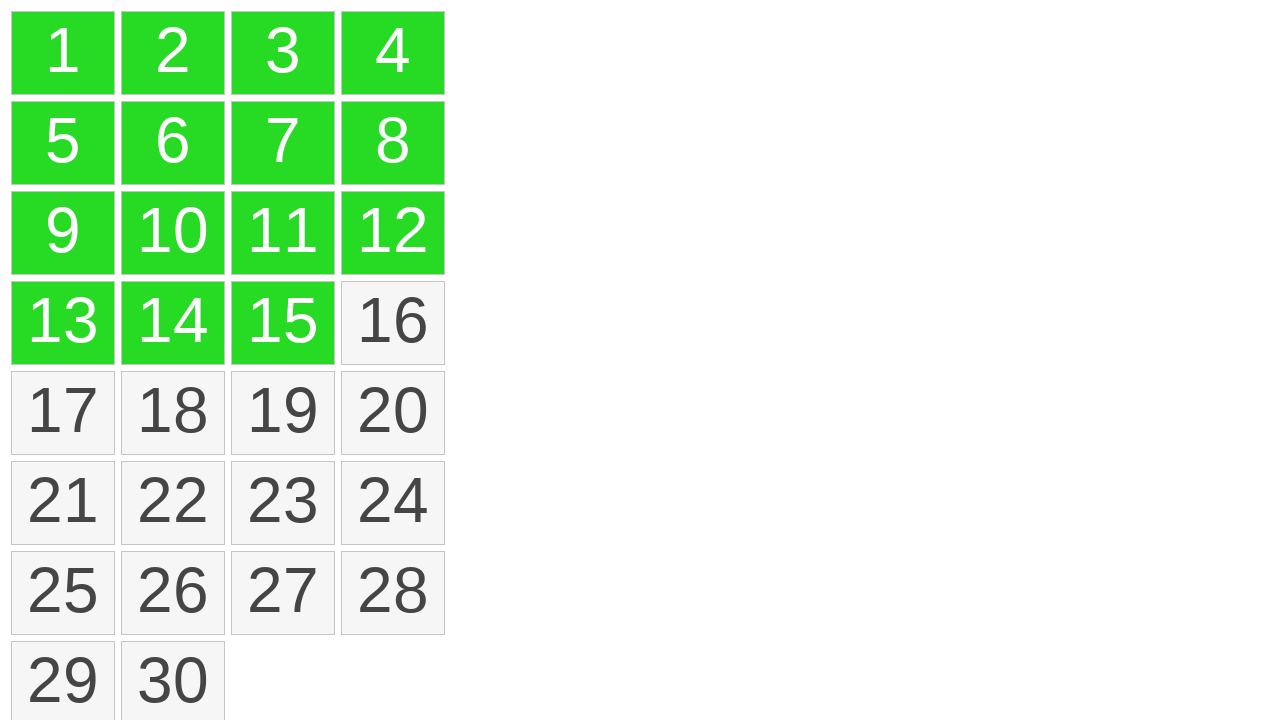

Located all selected items in grid
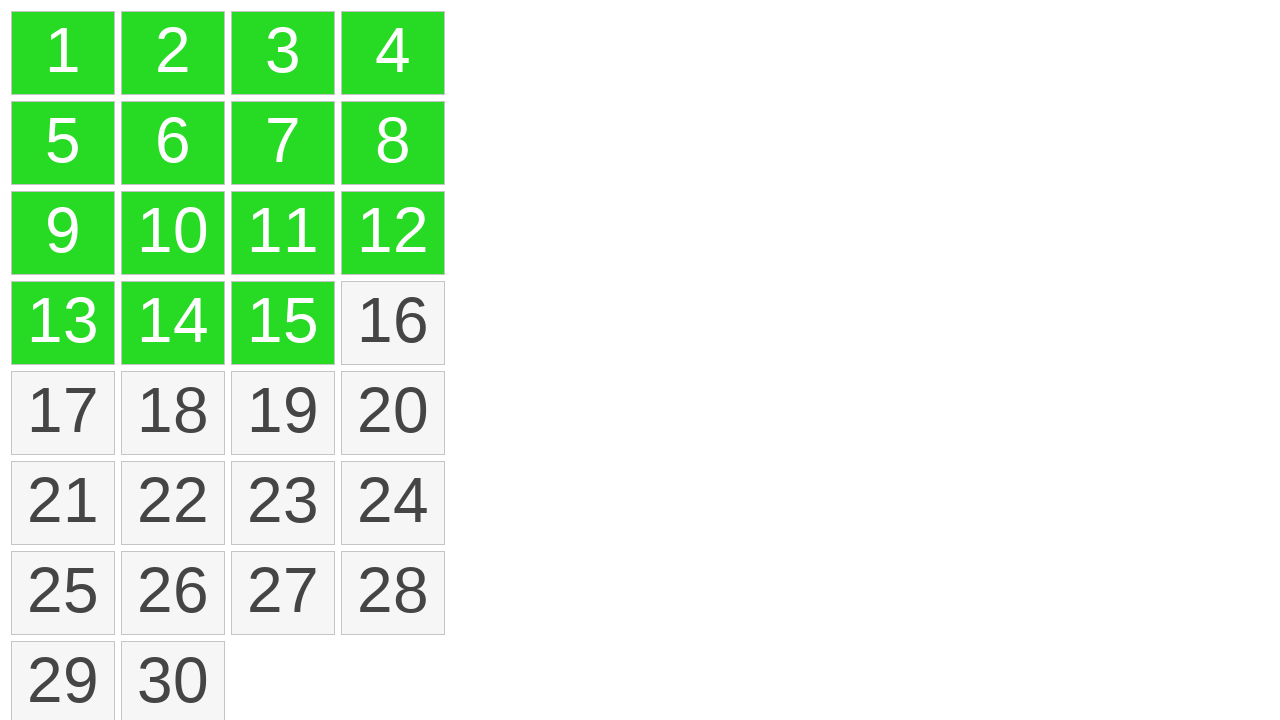

Verified that exactly 15 items are selected
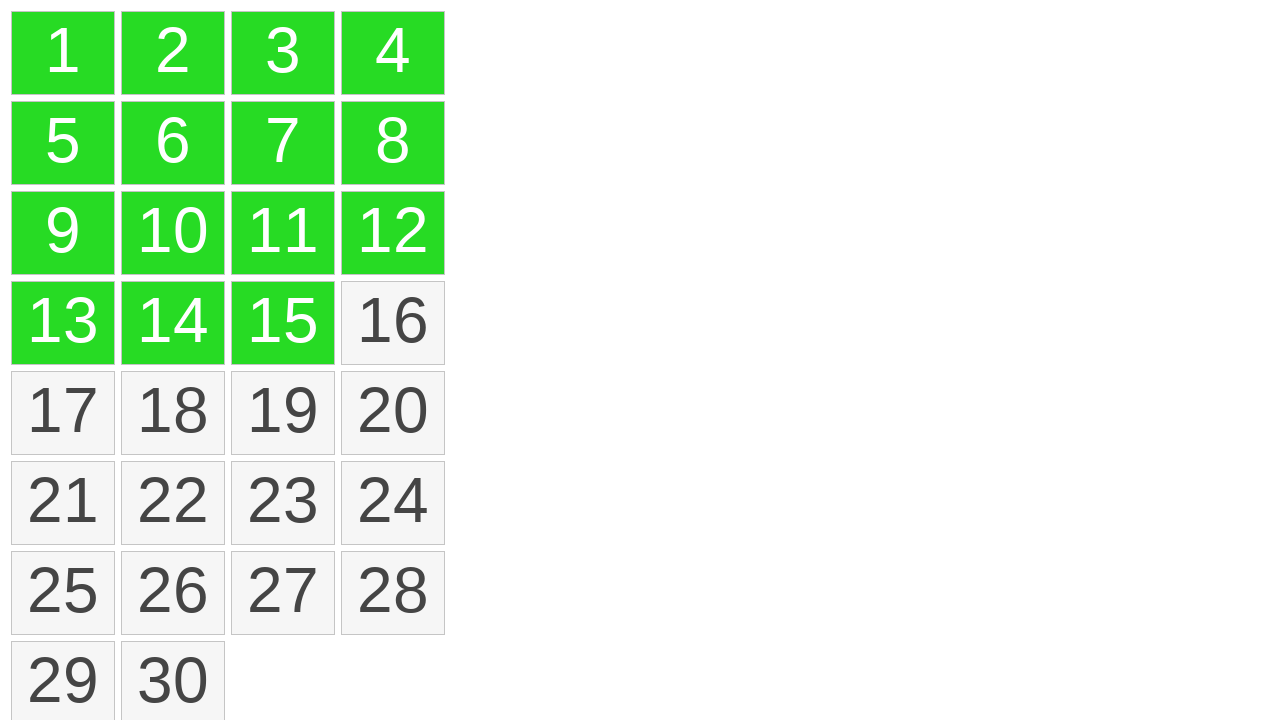

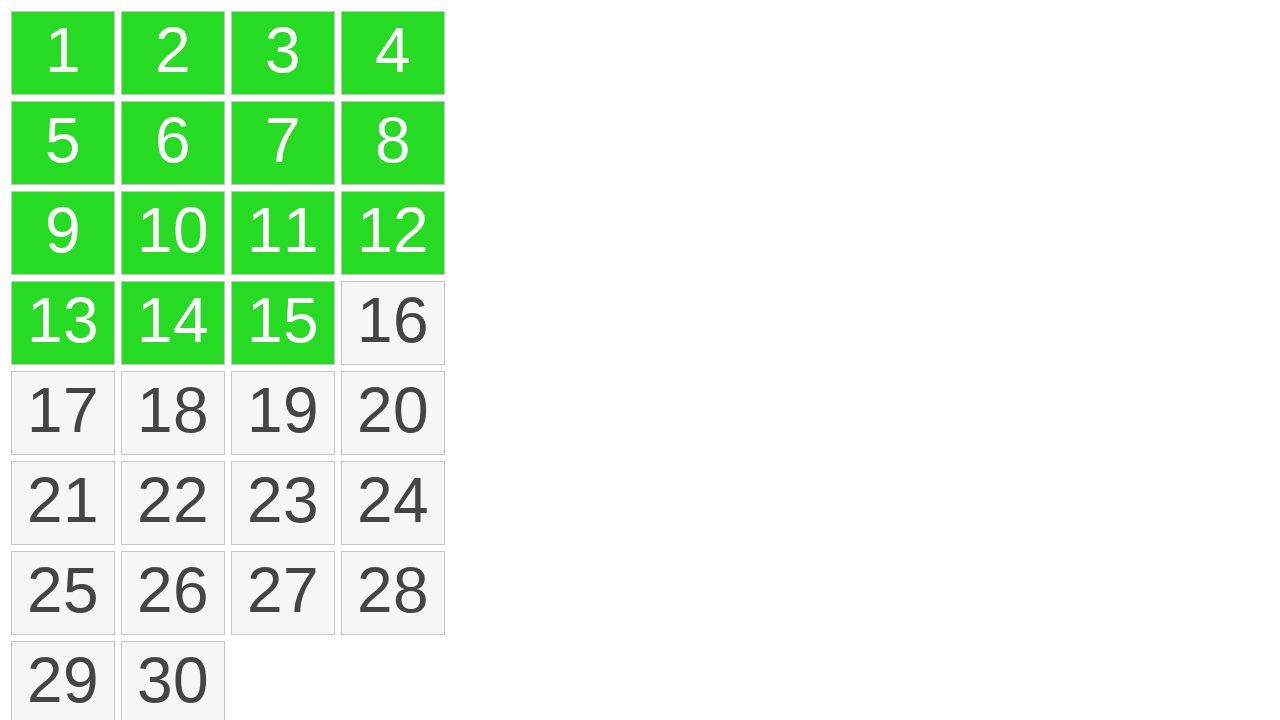